Tests dynamic loading by clicking start button and verifying "Hello World!" text appears using implicit wait

Starting URL: https://the-internet.herokuapp.com/dynamic_loading/2

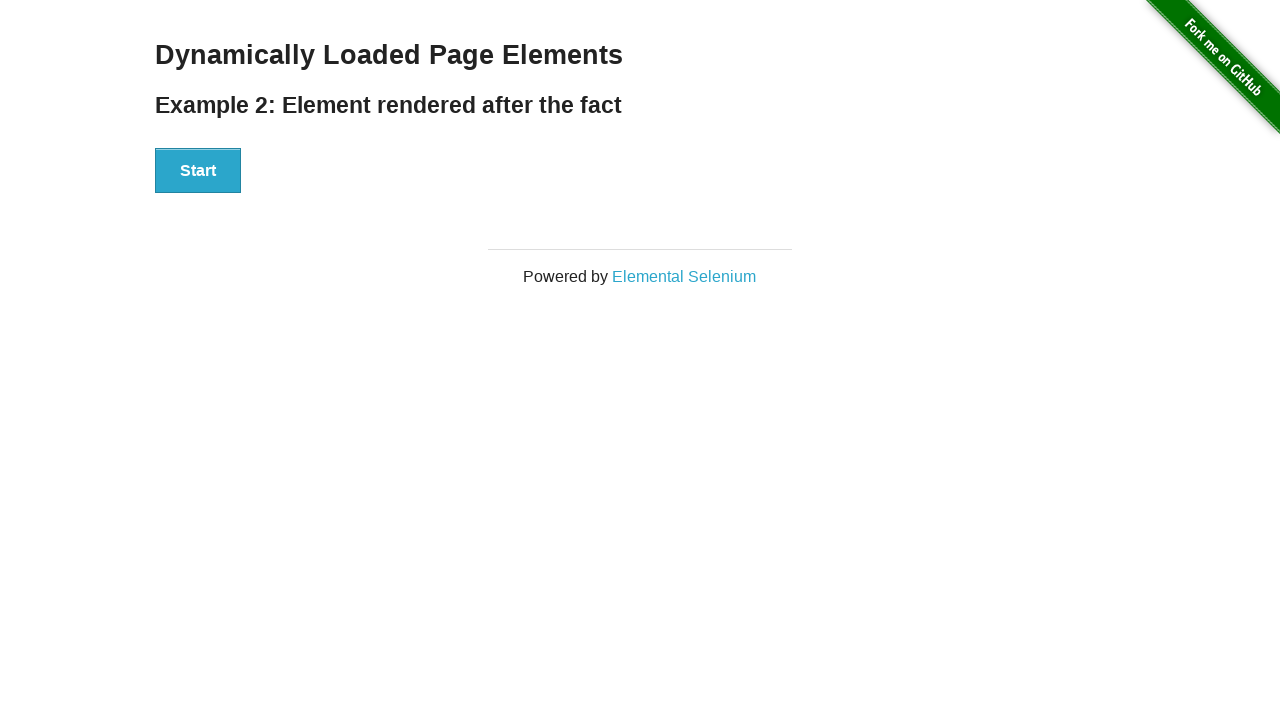

Clicked the Start button at (198, 171) on xpath=//button[text()='Start']
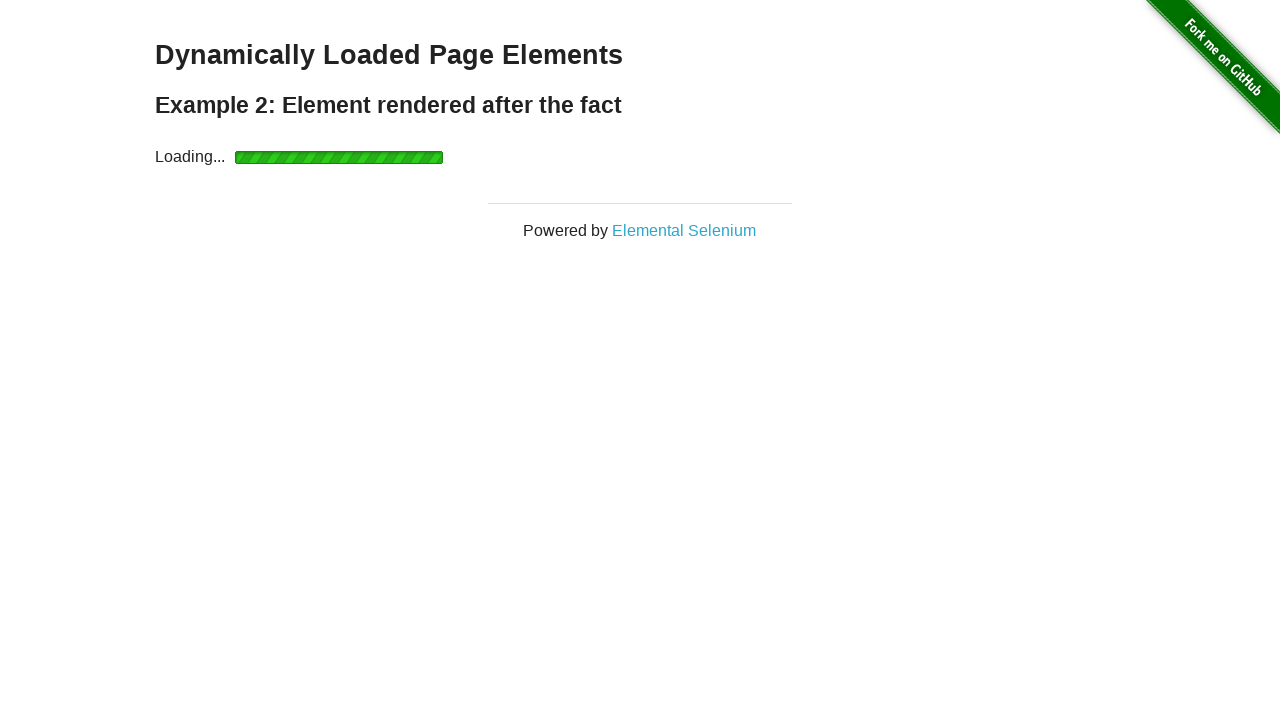

Waited for 'Hello World!' text to become visible
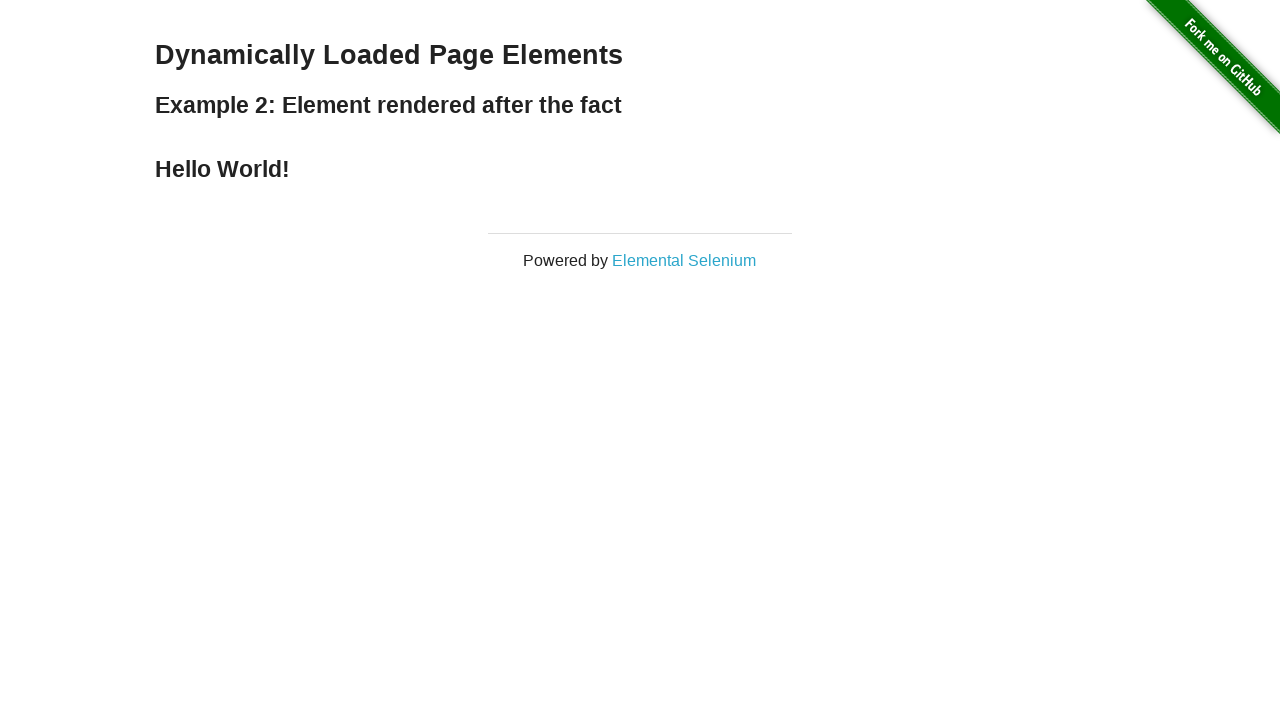

Located the 'Hello World!' element
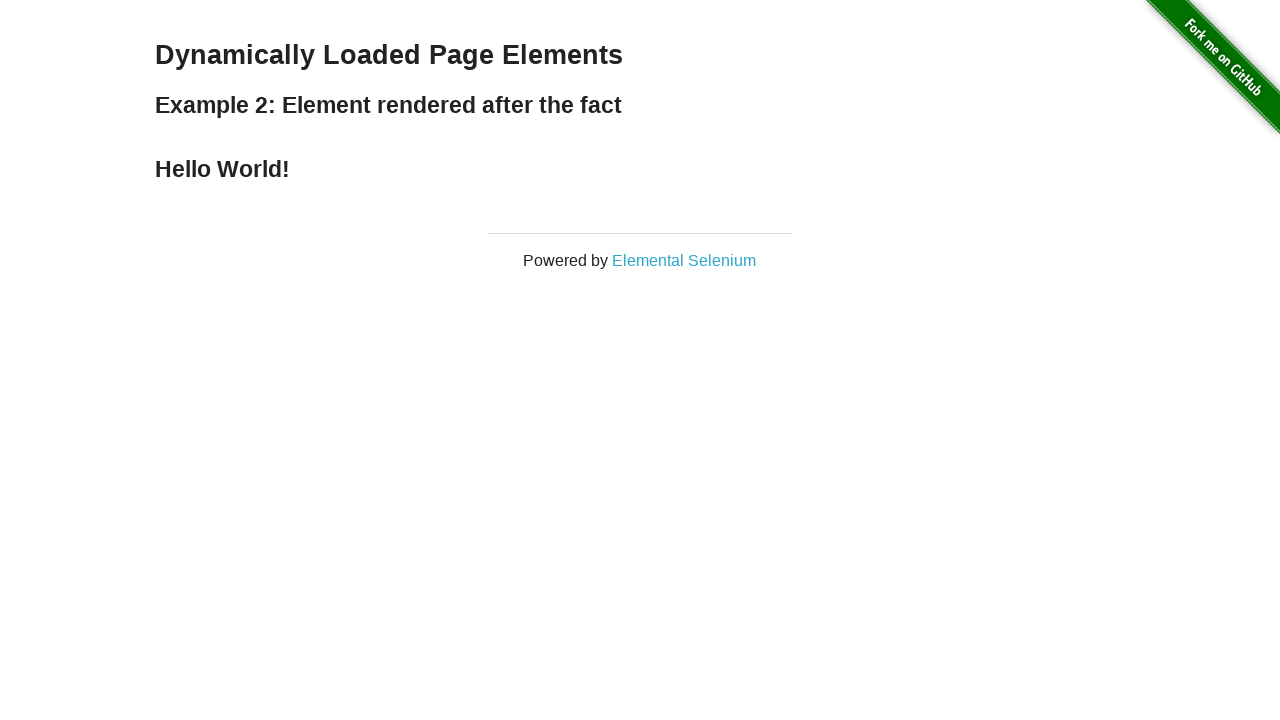

Verified that 'Hello World!' element is visible
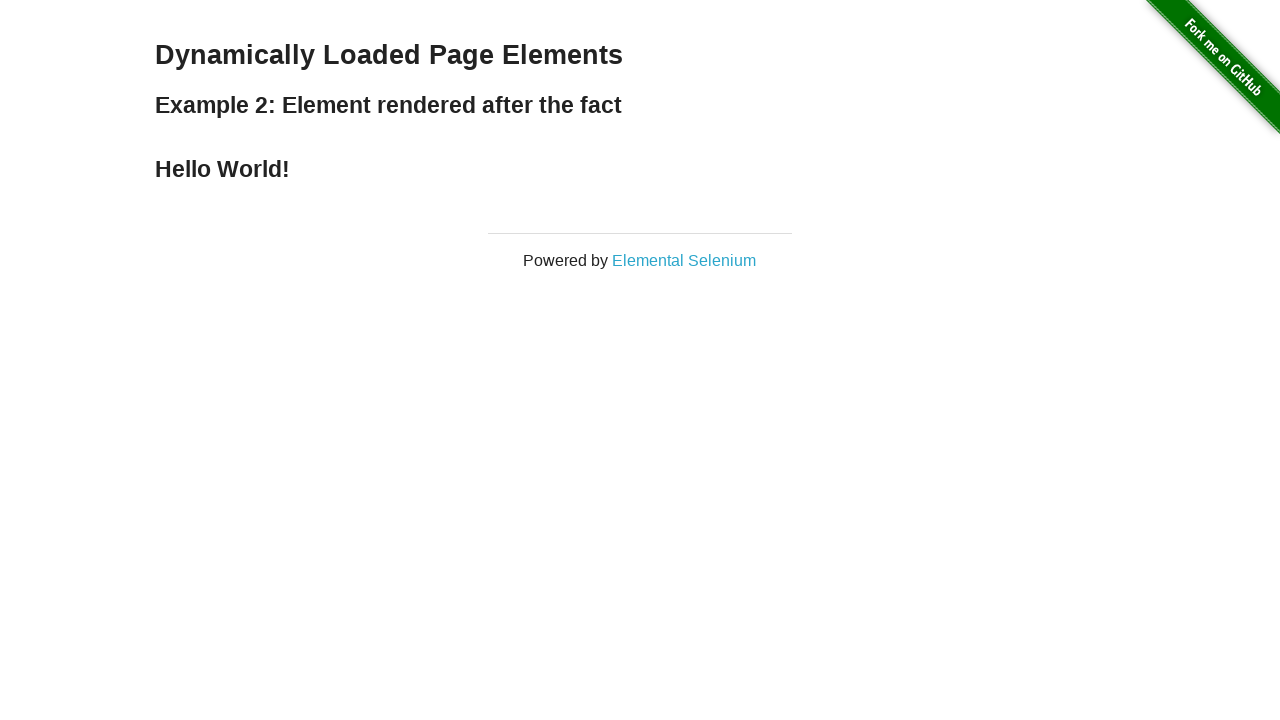

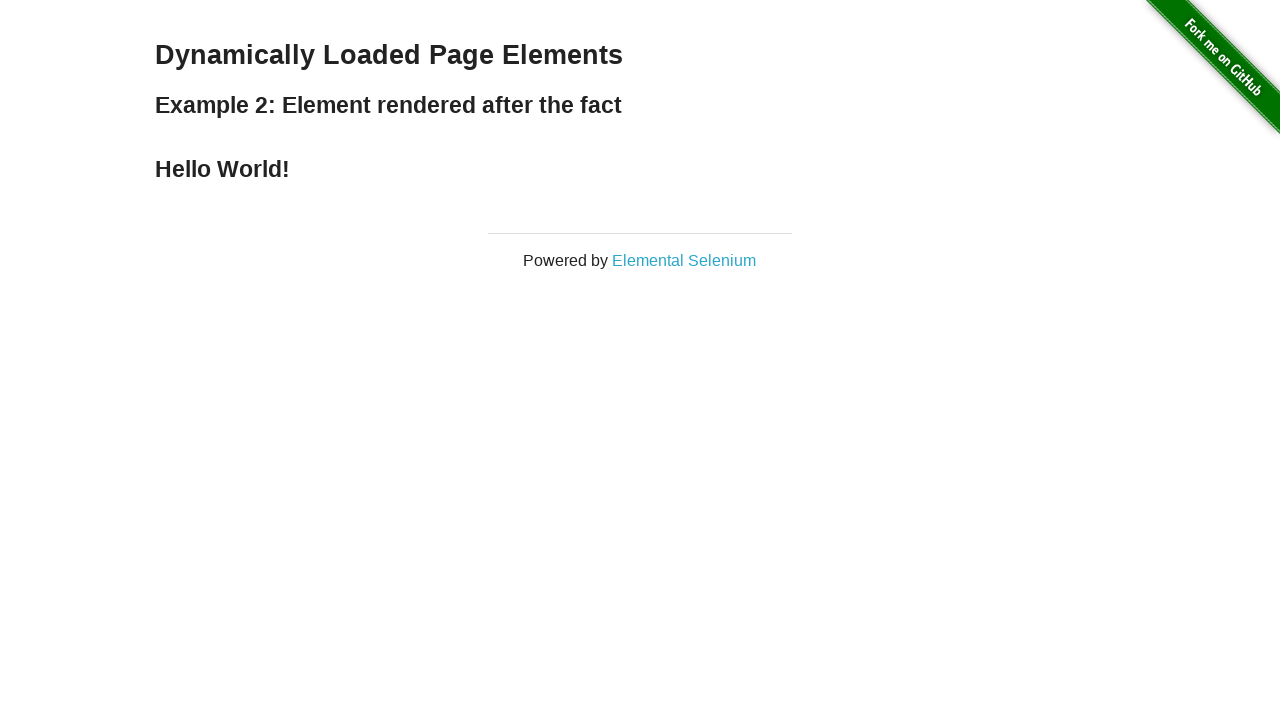